Navigates to multiple e-commerce websites (Lulu and Georgia, Wayfair, Walmart, West Elm) and verifies that each site's title relates to its URL

Starting URL: https://luluandgeorgia.com

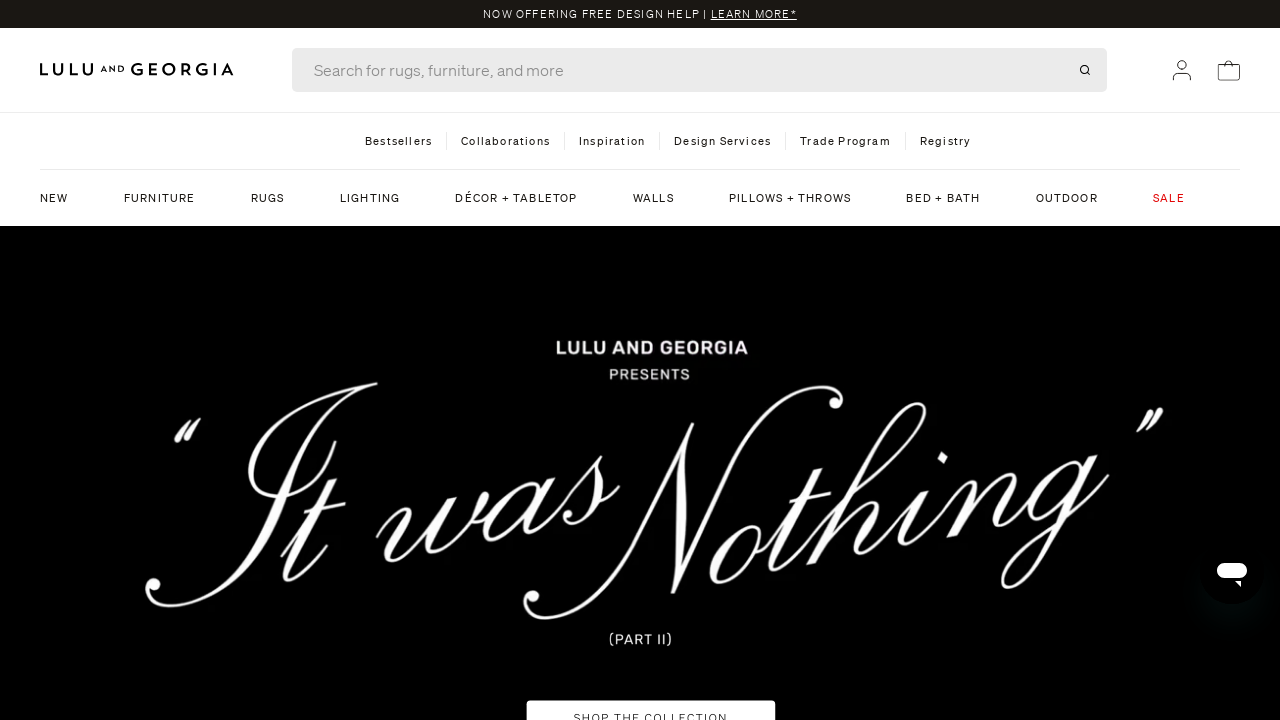

Retrieved title from Lulu and Georgia homepage
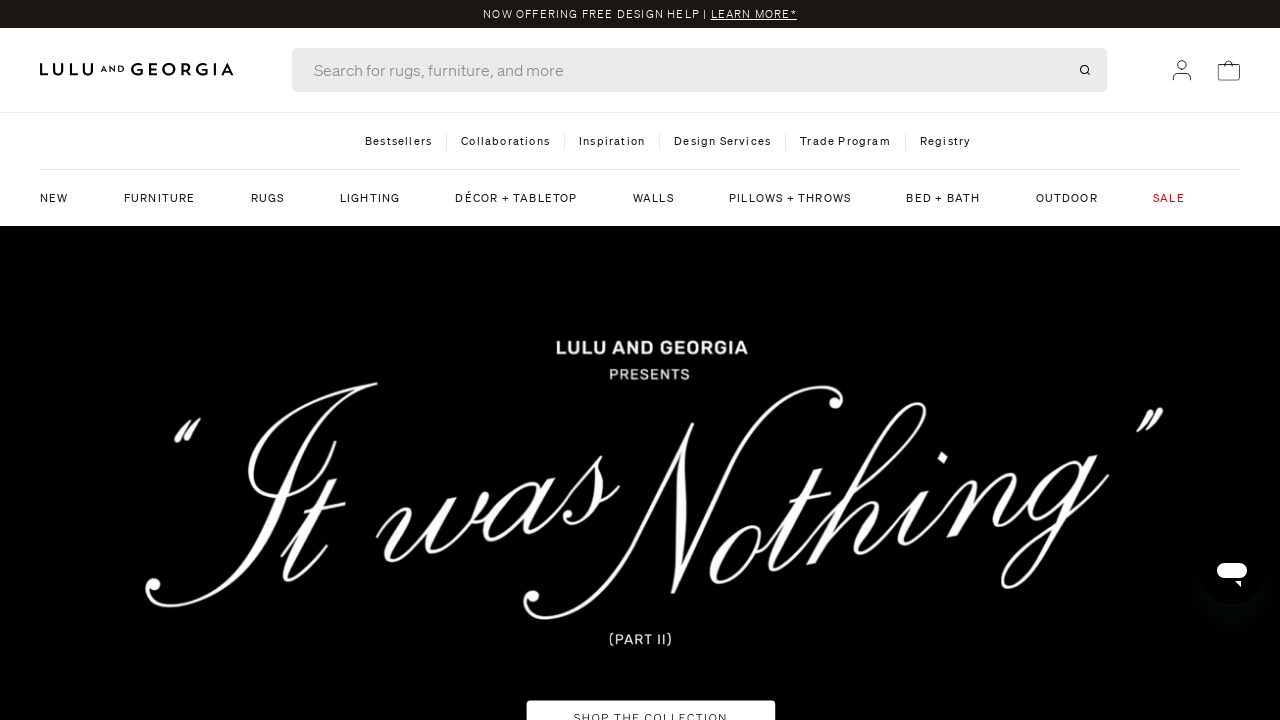

Retrieved current URL from Lulu and Georgia
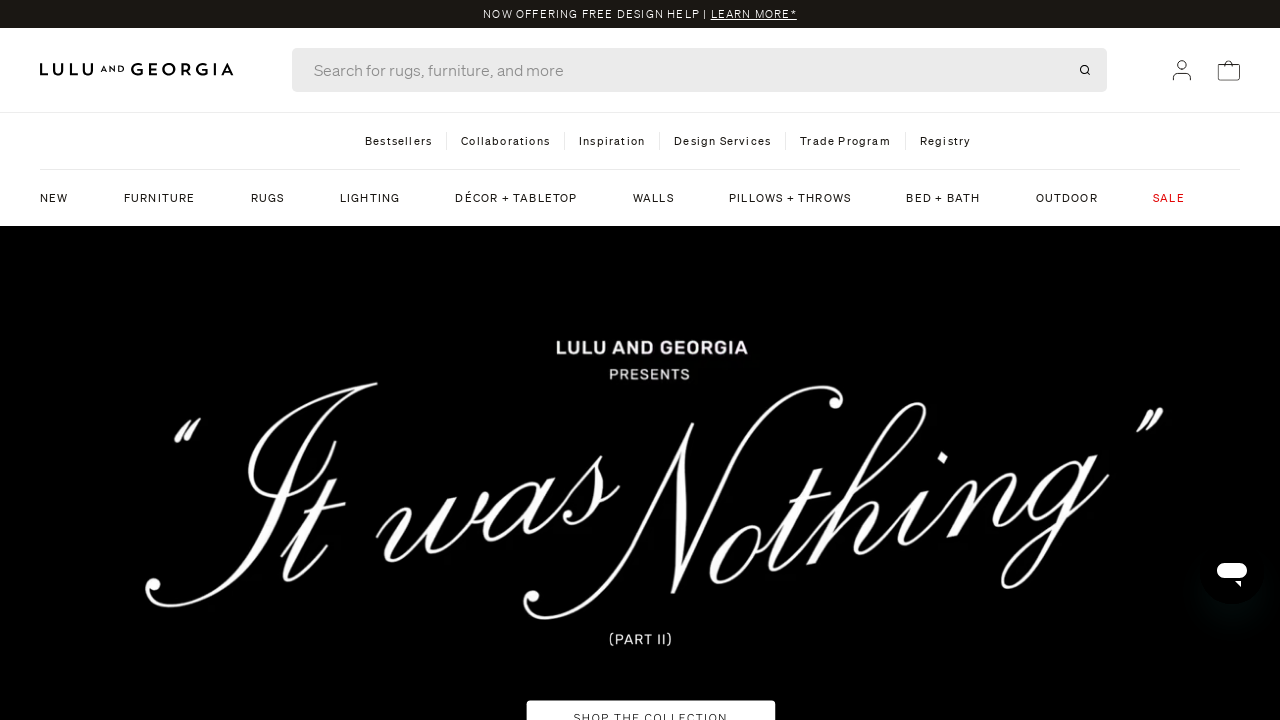

Navigated to Wayfair homepage
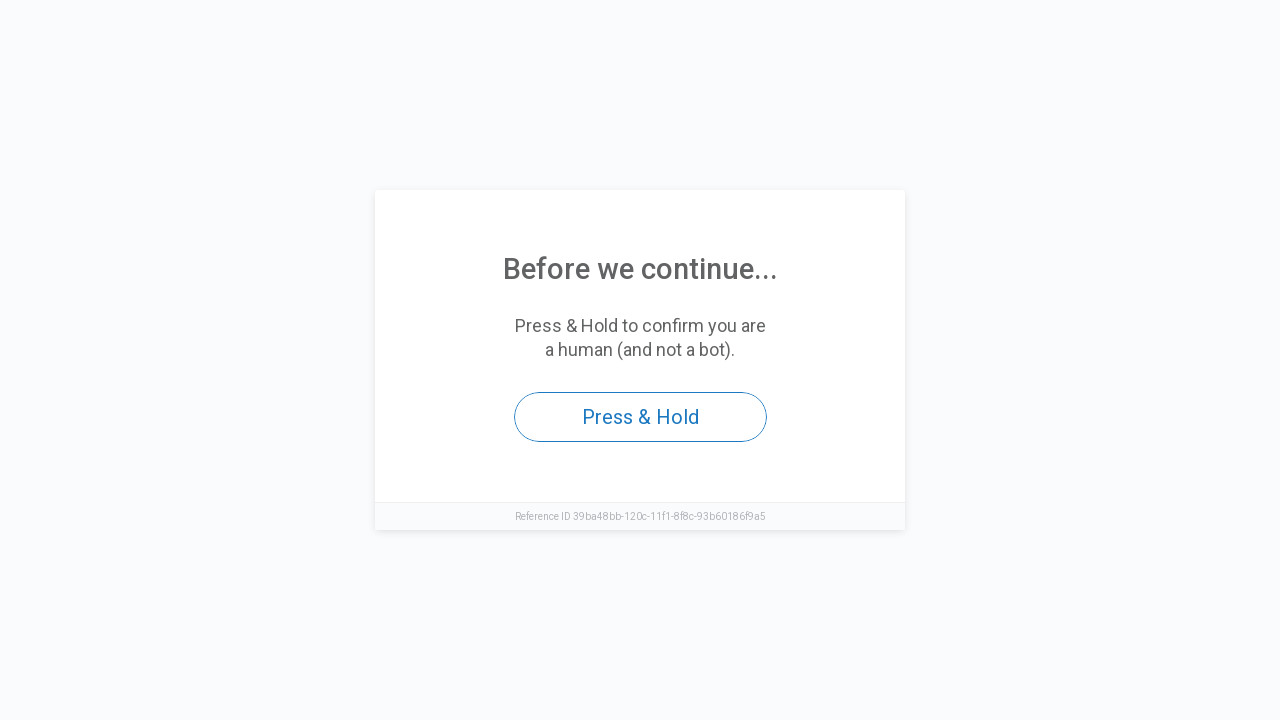

Retrieved title from Wayfair homepage
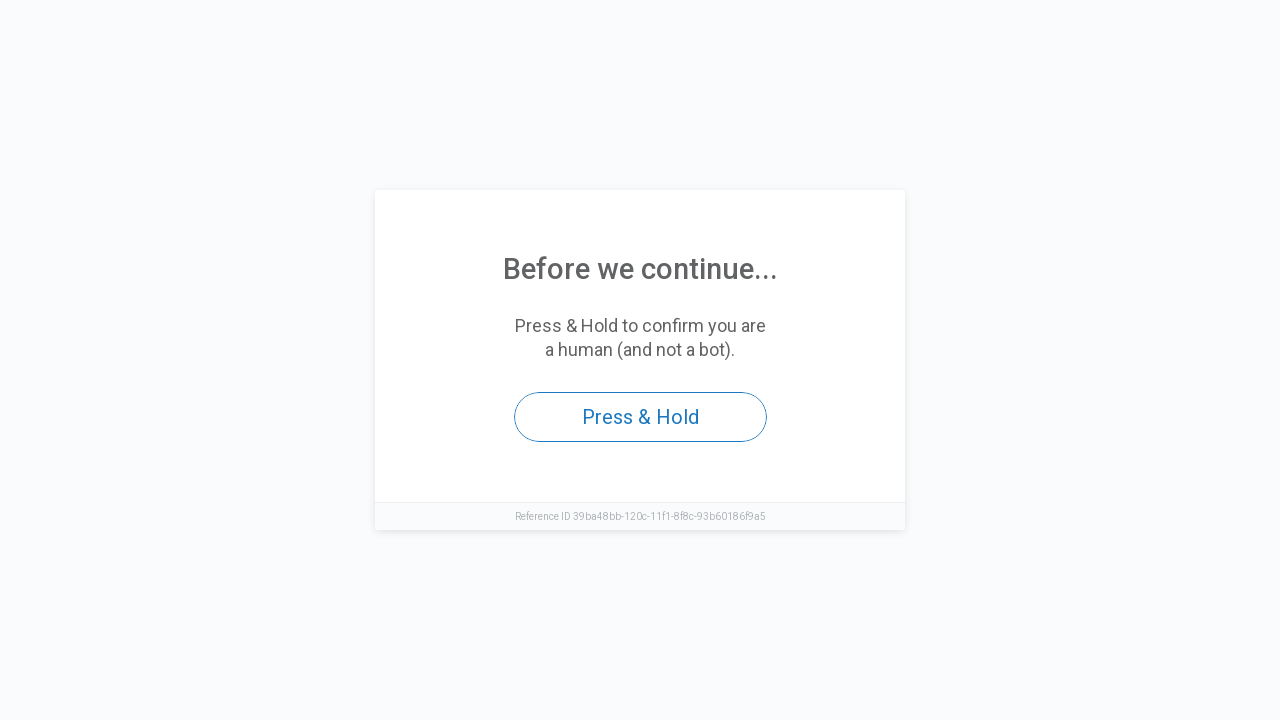

Retrieved current URL from Wayfair
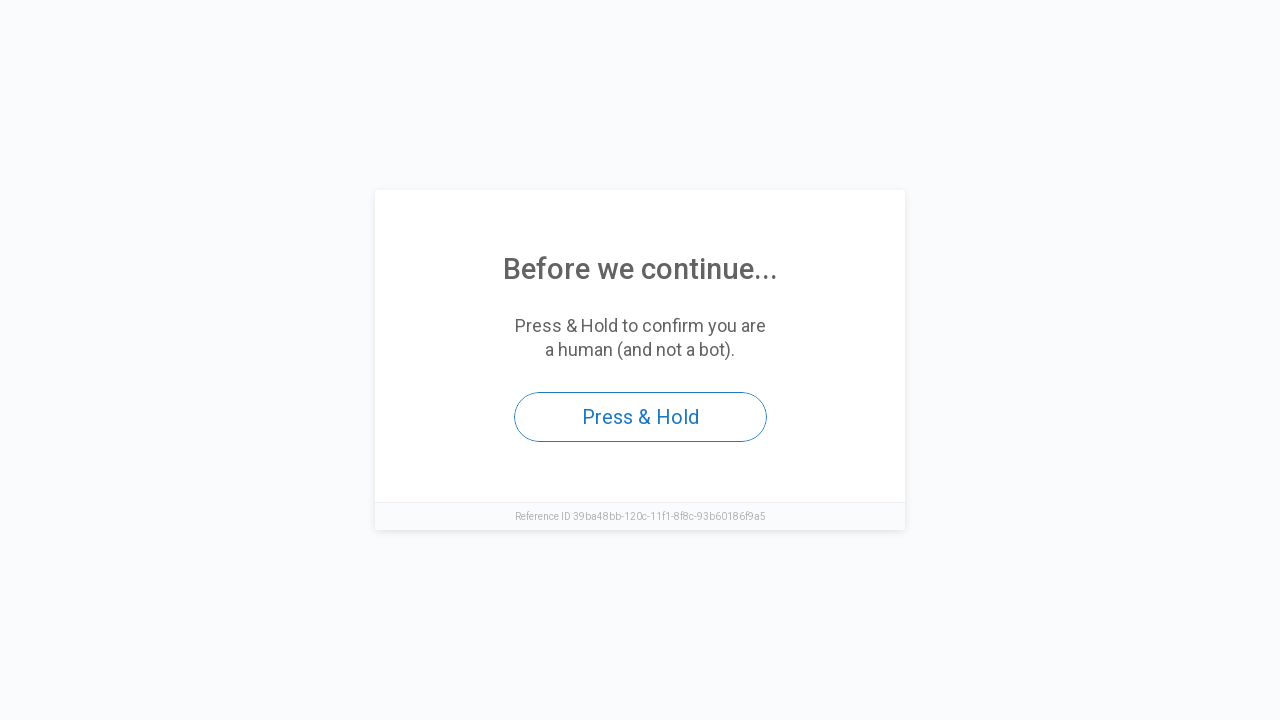

Navigated to Walmart homepage
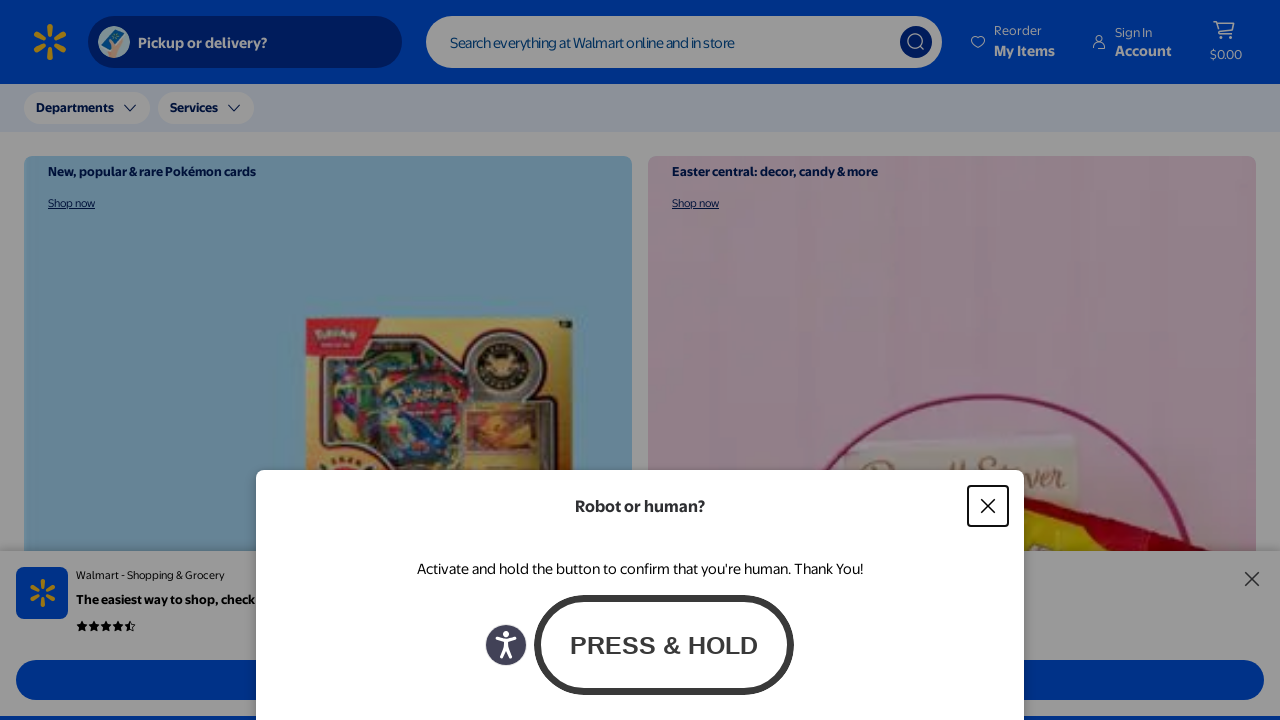

Retrieved title from Walmart homepage
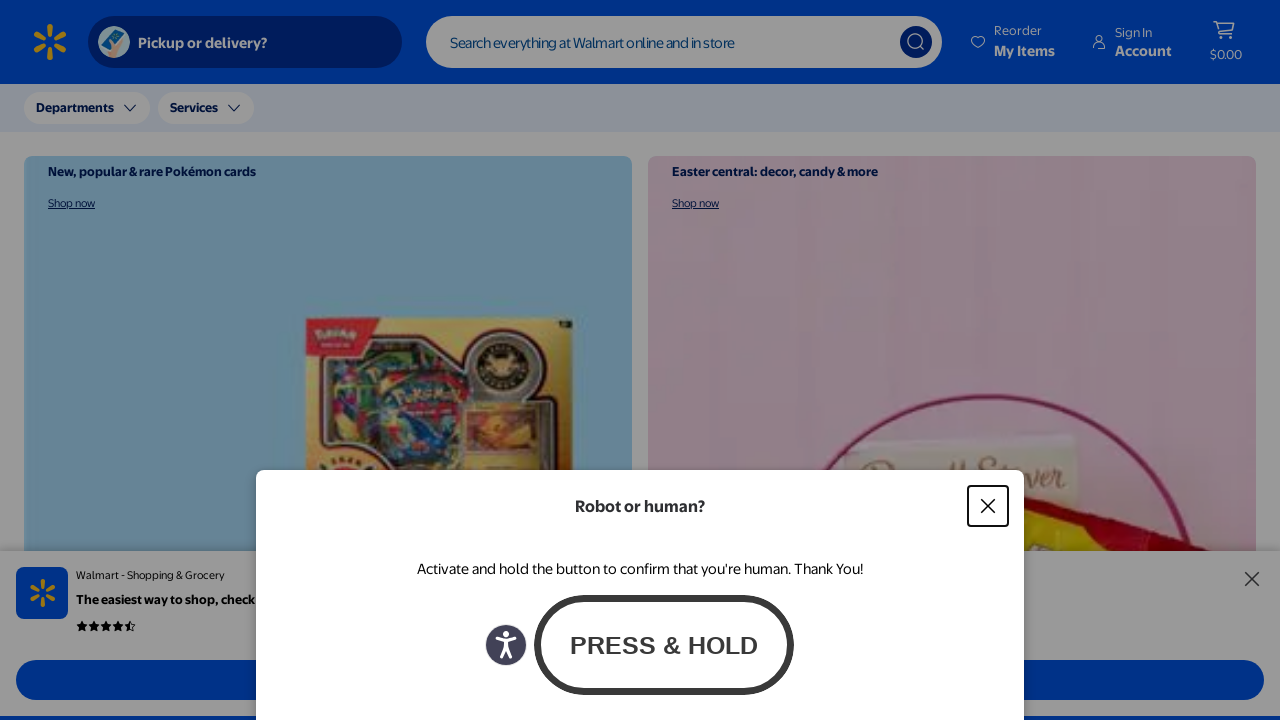

Retrieved current URL from Walmart
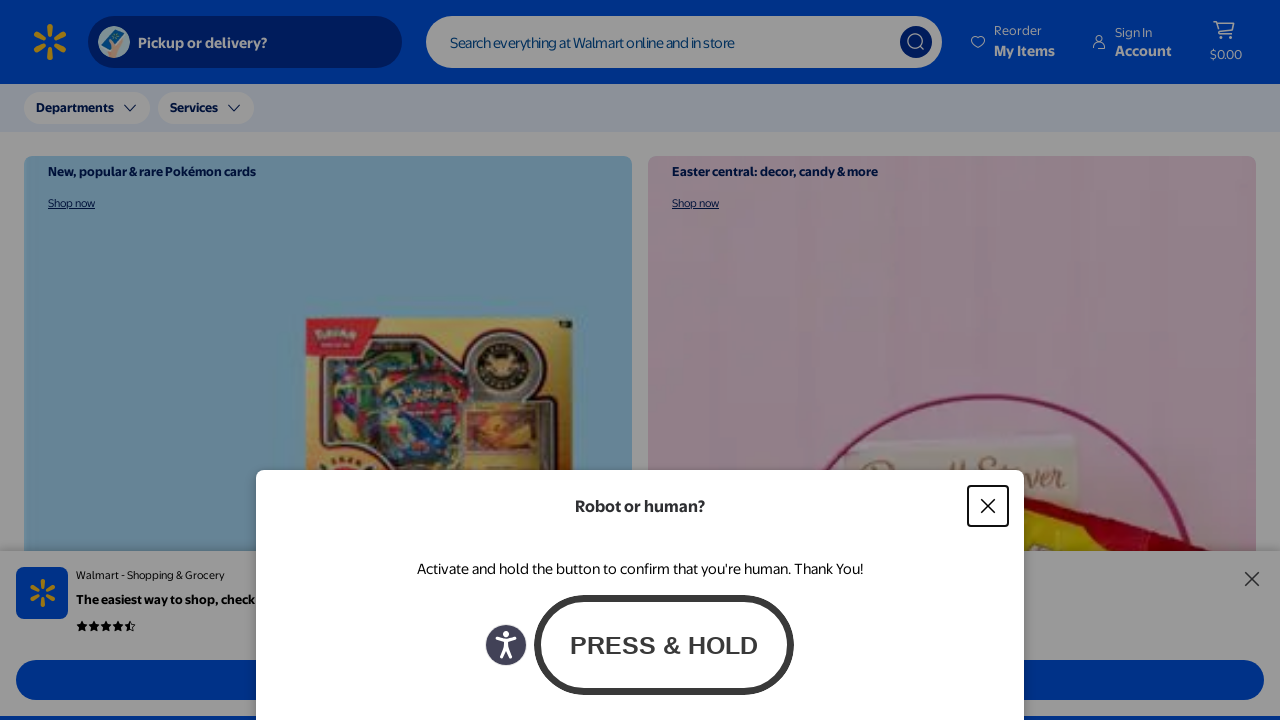

Navigated to West Elm homepage
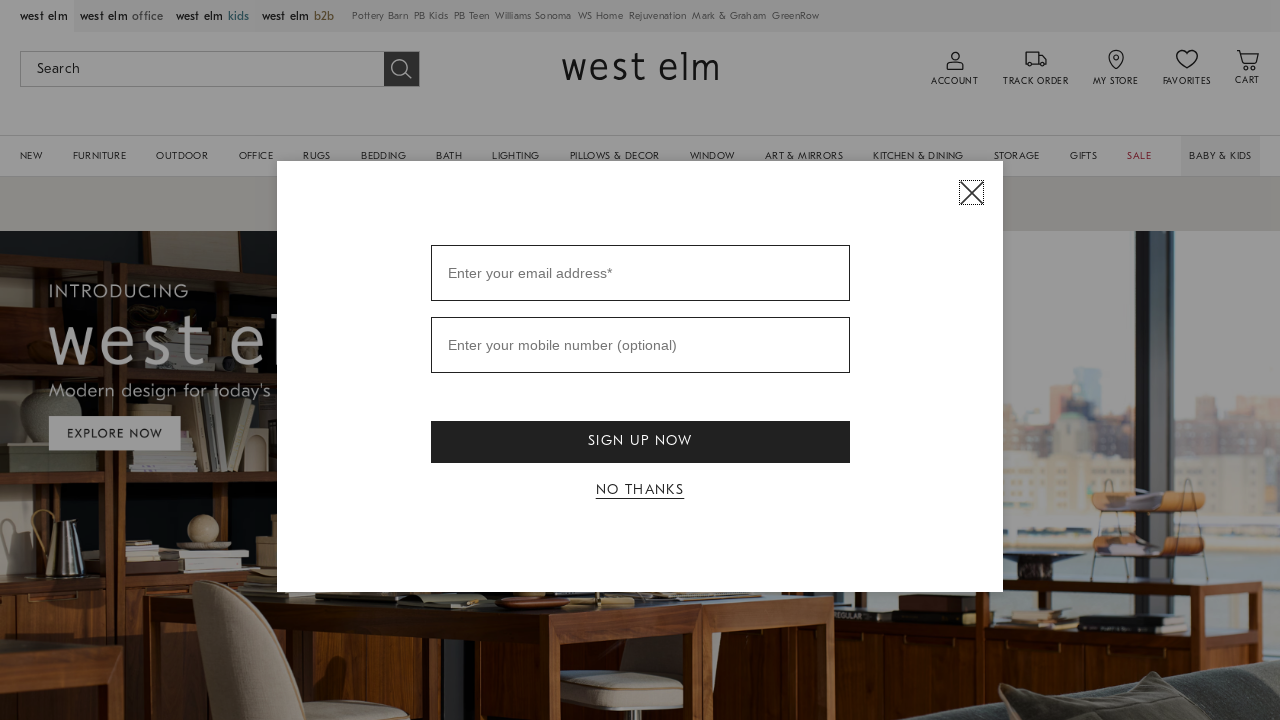

Retrieved title from West Elm homepage
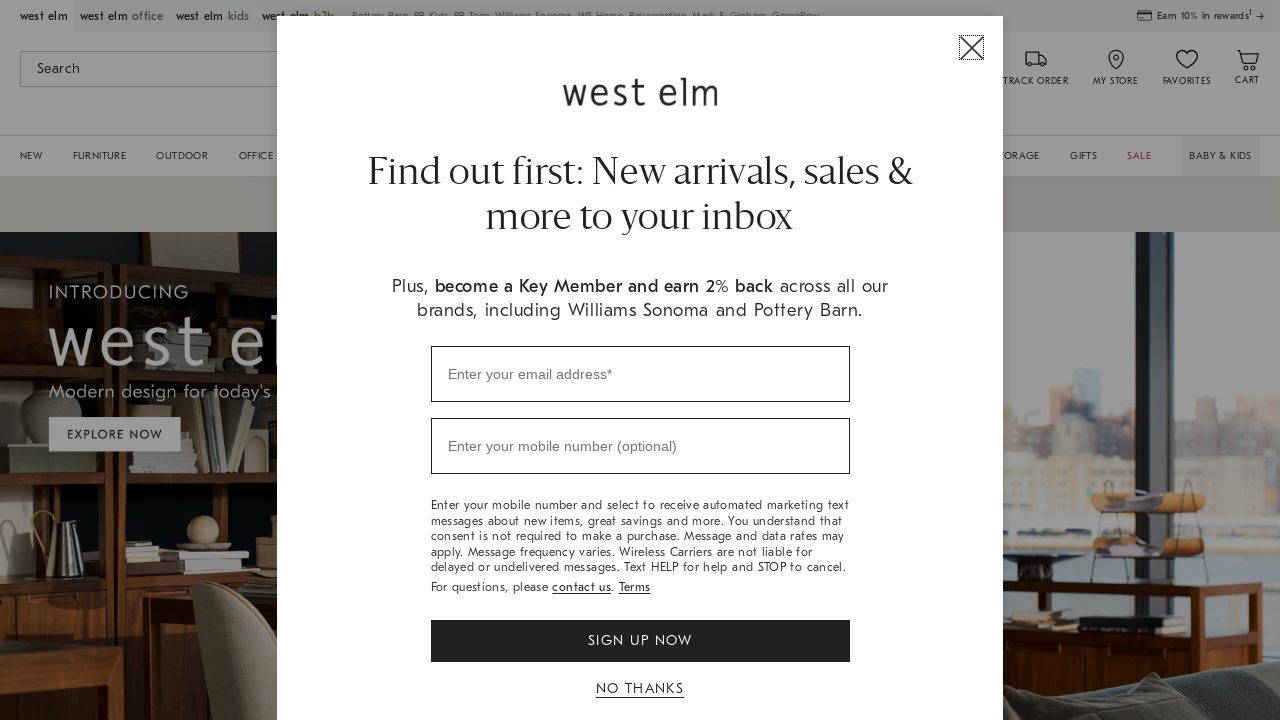

Retrieved current URL from West Elm
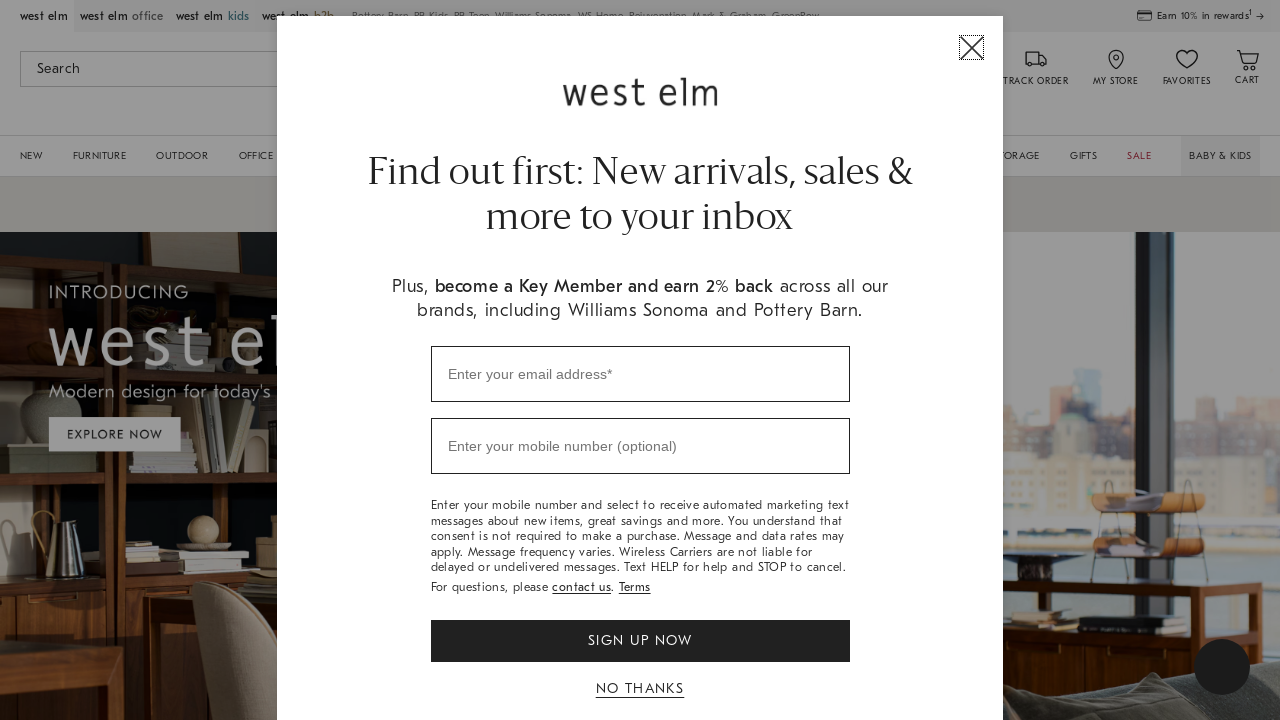

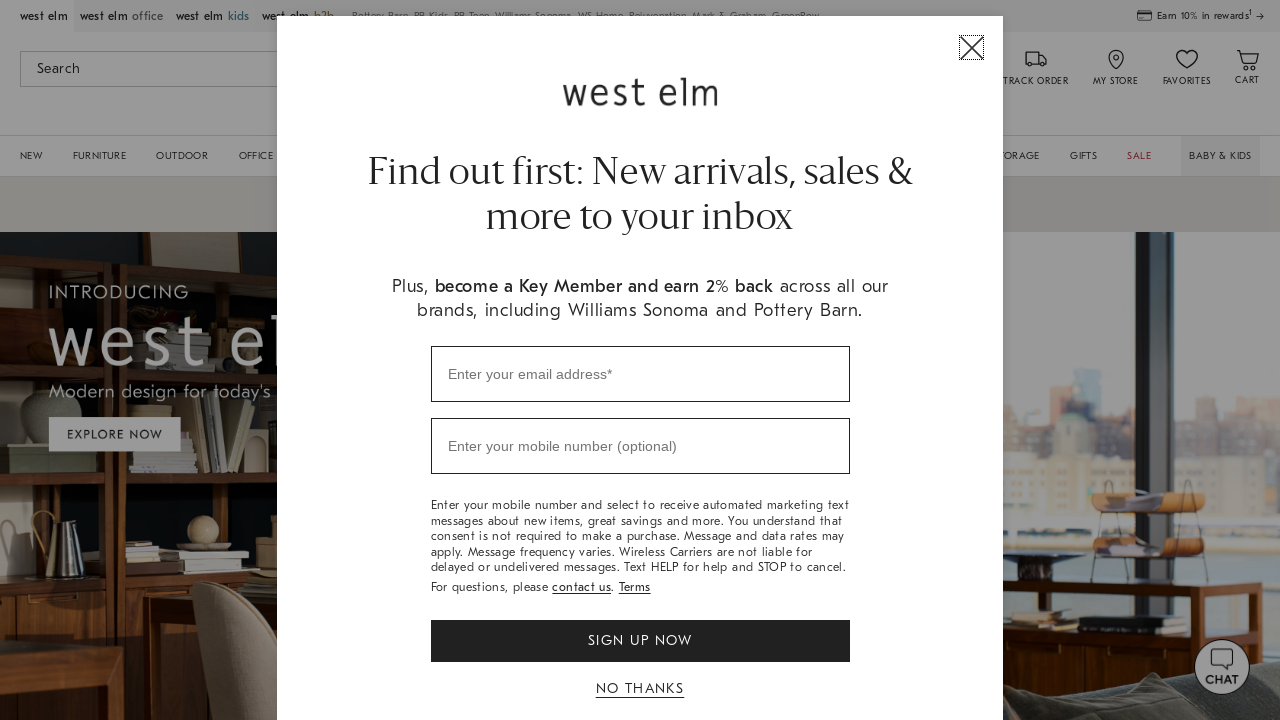